Navigates to the OTUS educational platform homepage and verifies the page loads by checking the title

Starting URL: https://otus.ru/

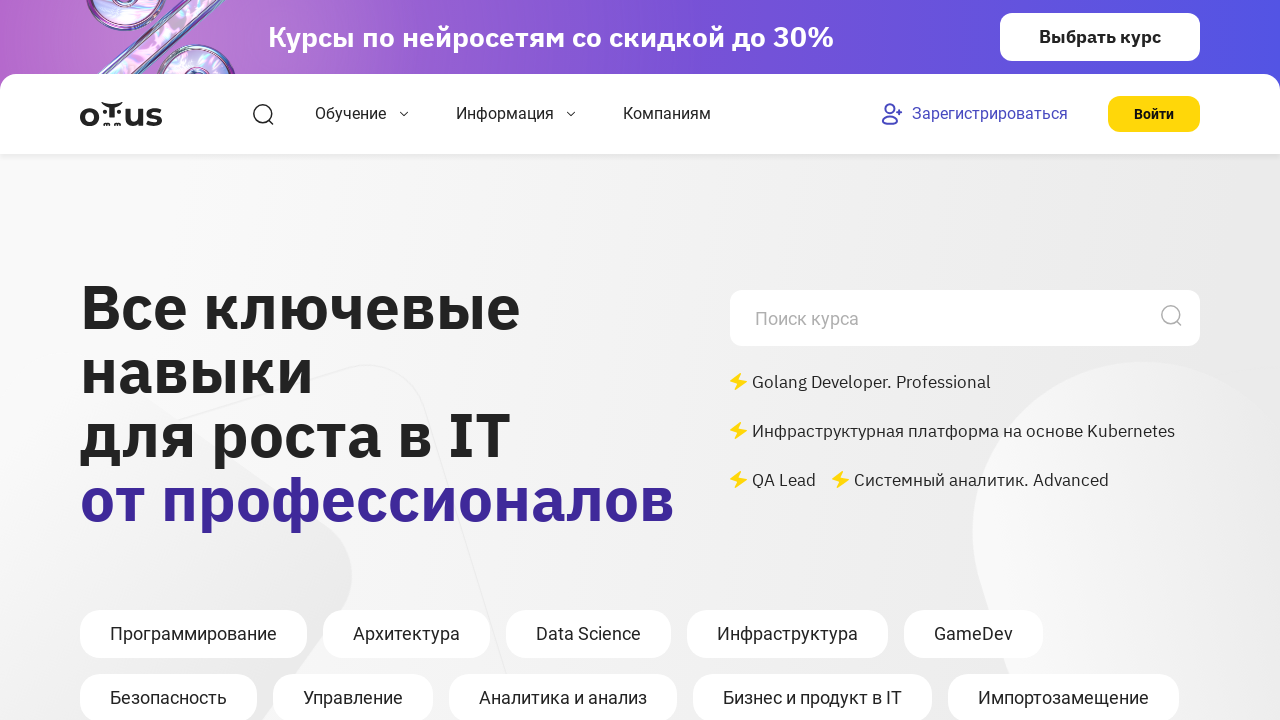

Waited for page to reach domcontentloaded state
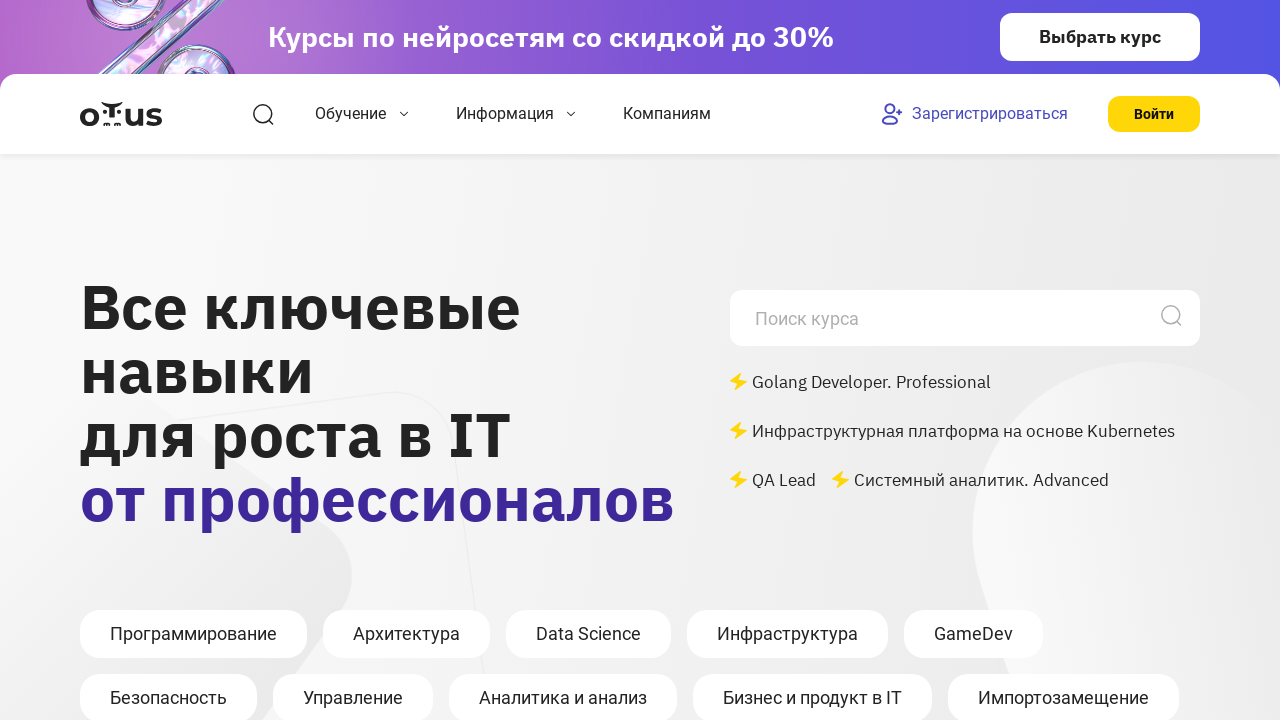

Verified OTUS homepage title is present and not empty
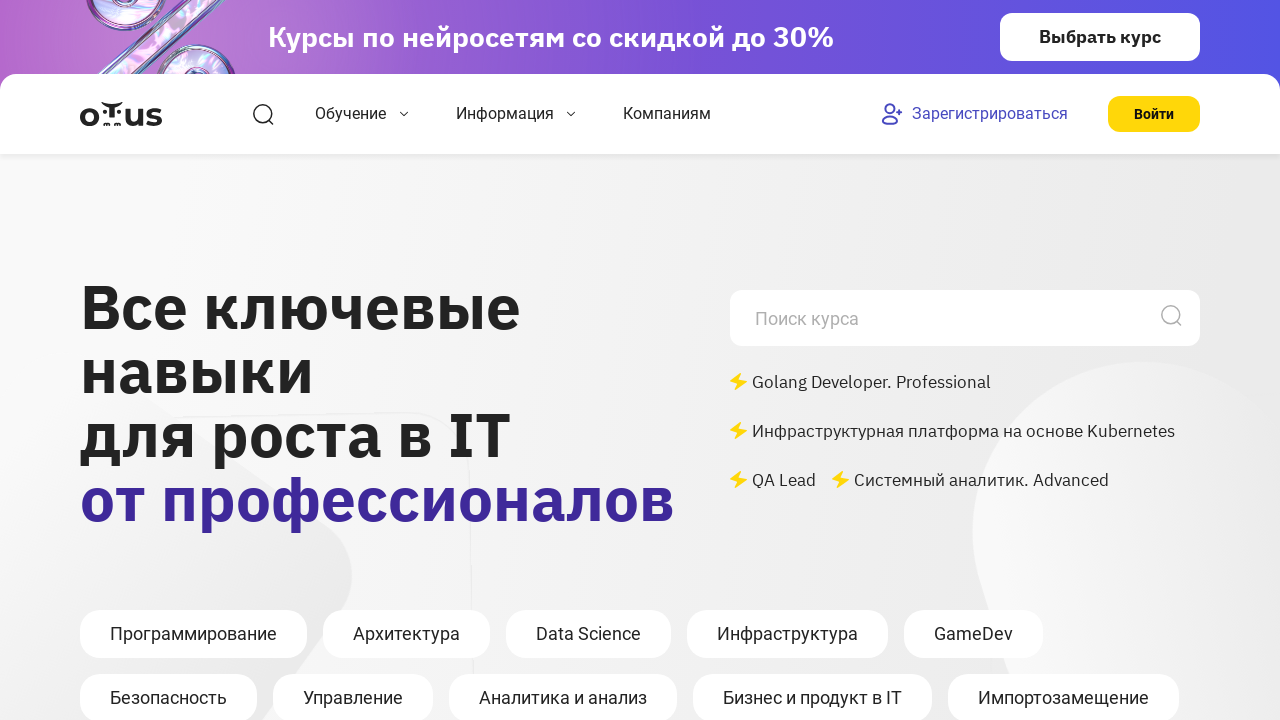

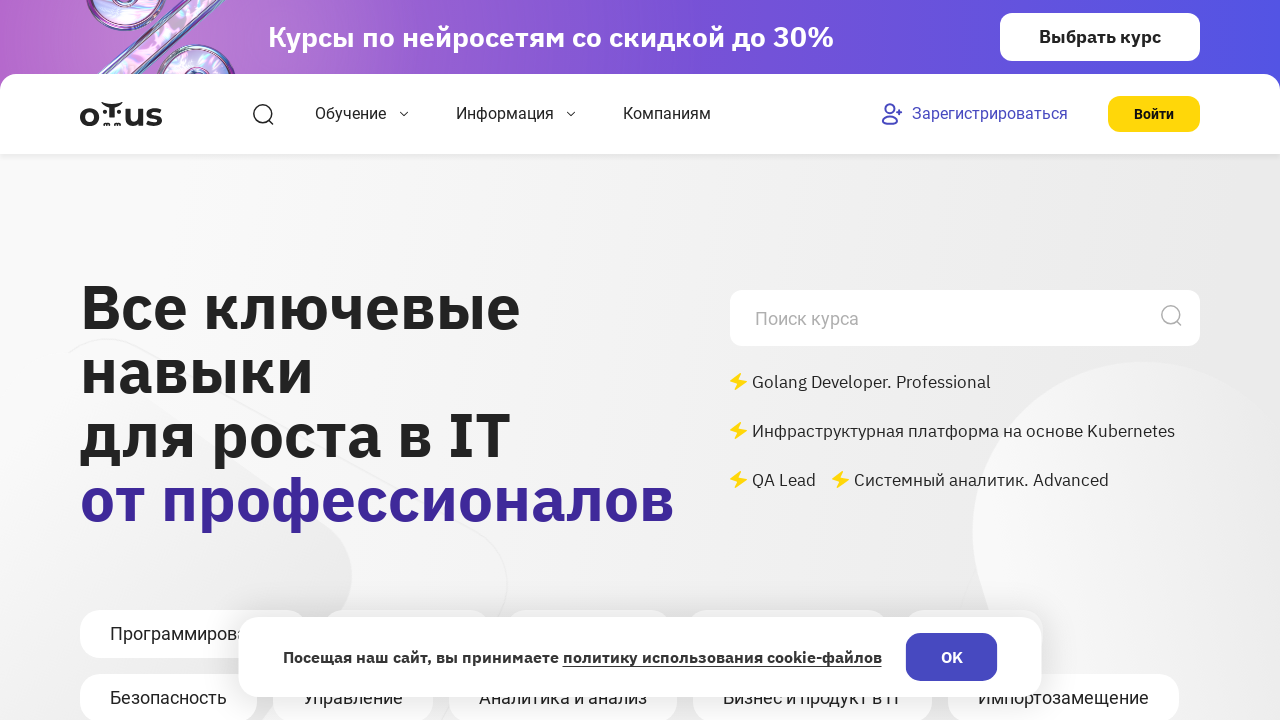